Tests registration form submission on registration1 page by filling first name, second name, and email fields, then clicking the submit button and verifying the success message.

Starting URL: http://suninjuly.github.io/registration1.html

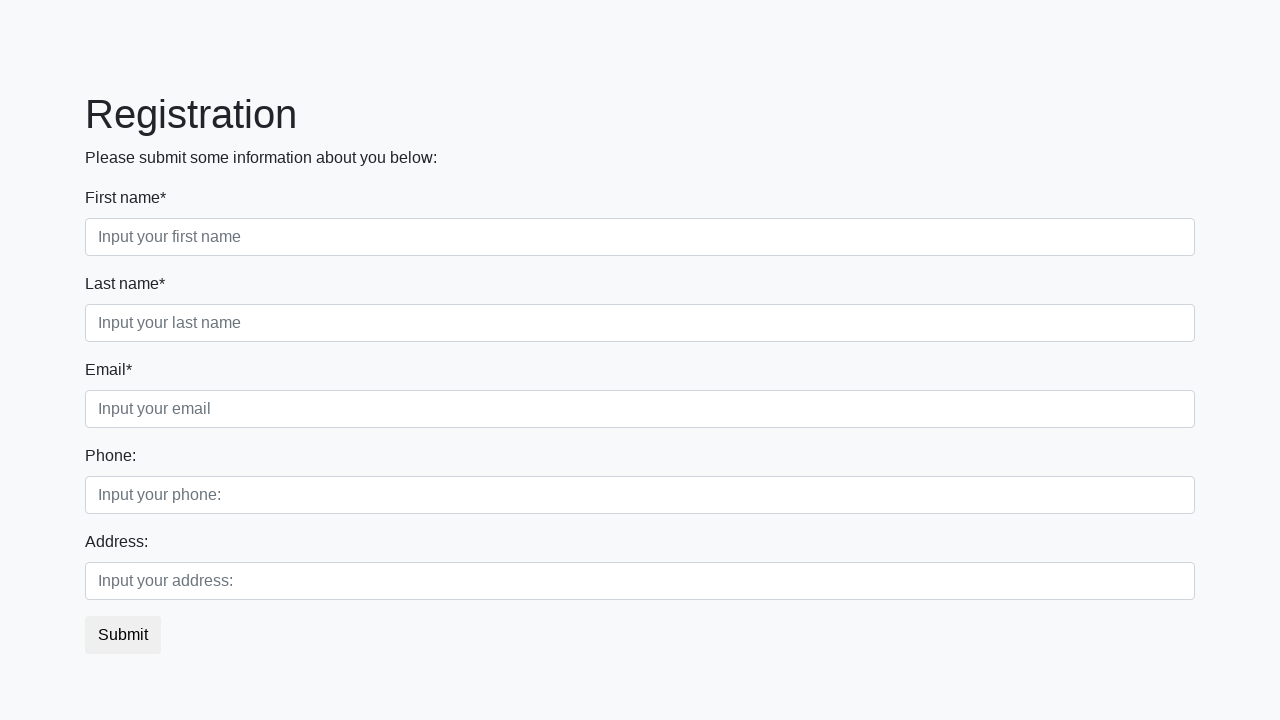

Filled first name field with 'il' on .first_block .first
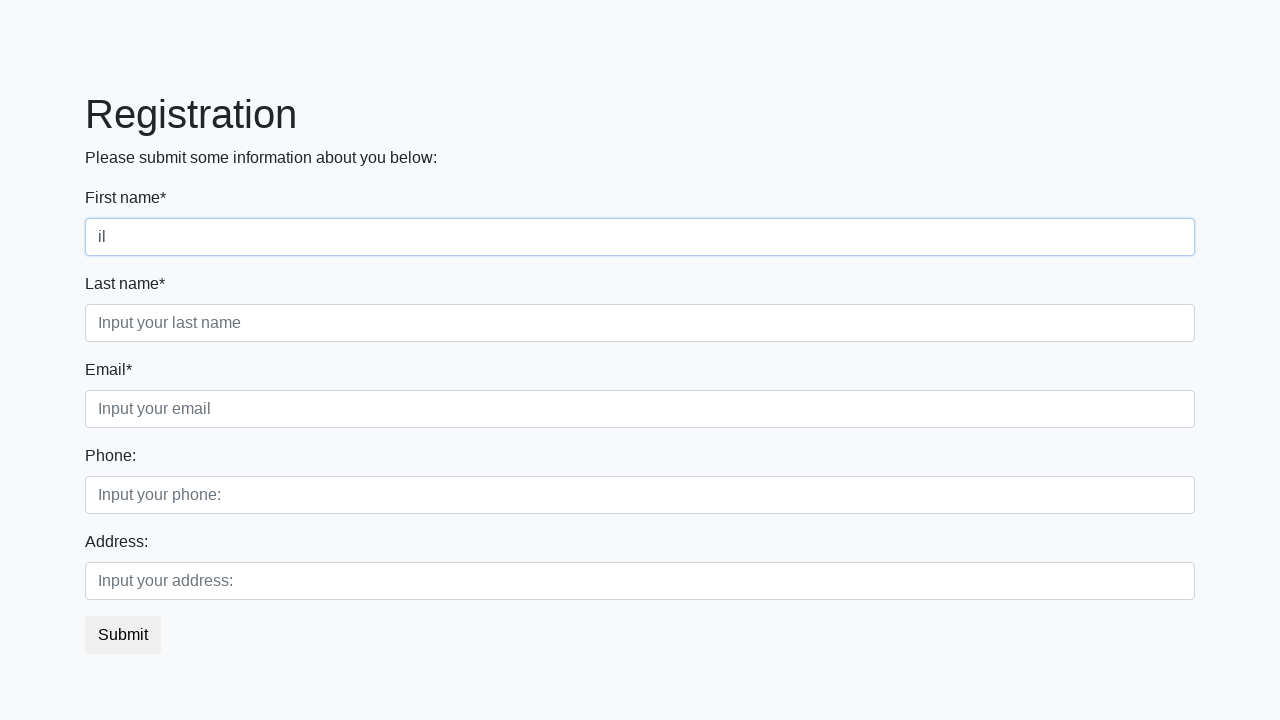

Filled second name field with 'val' on .first_block .second
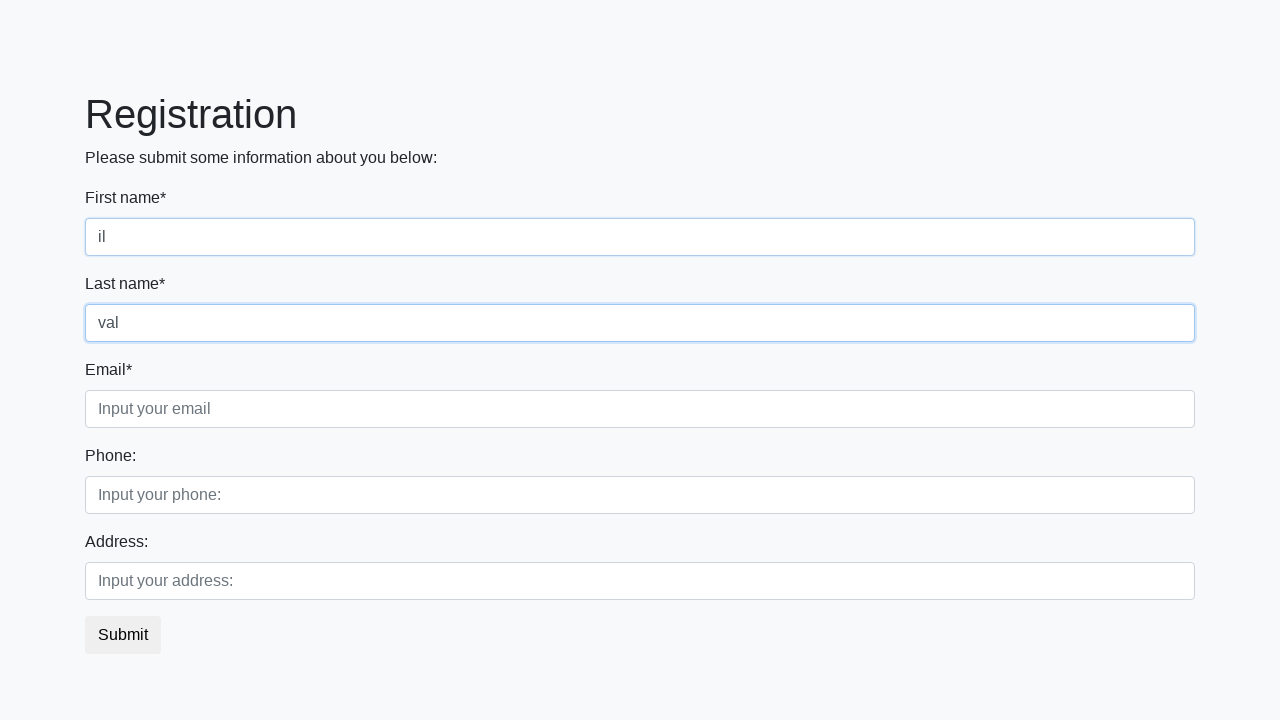

Filled email field with 'il@fake.com' on .first_block .third
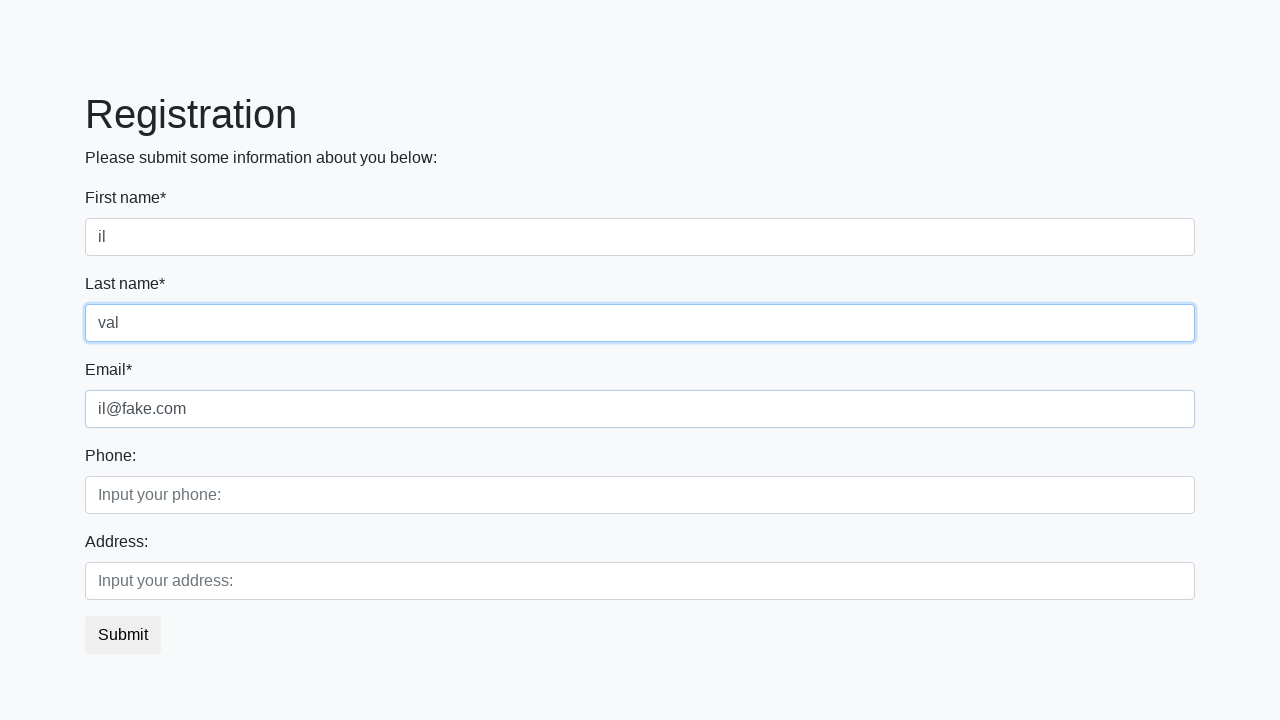

Clicked submit button to submit registration form at (123, 635) on button.btn
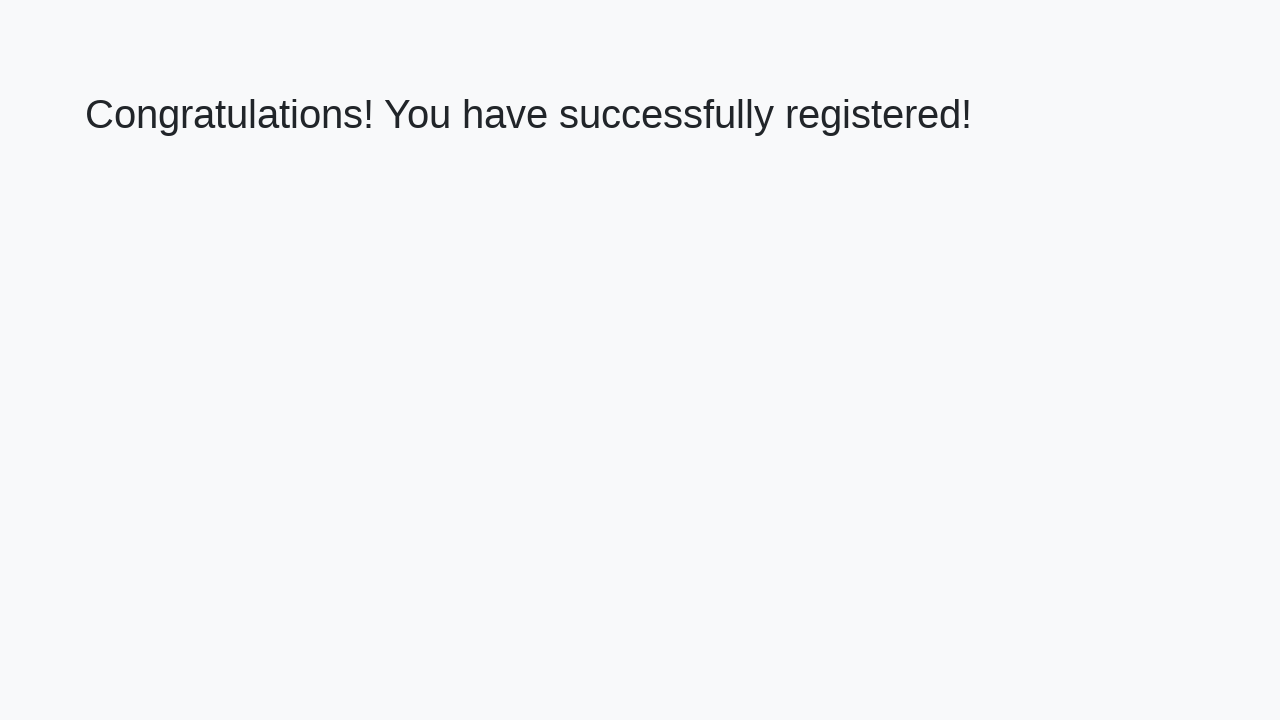

Success message appeared with h1 heading
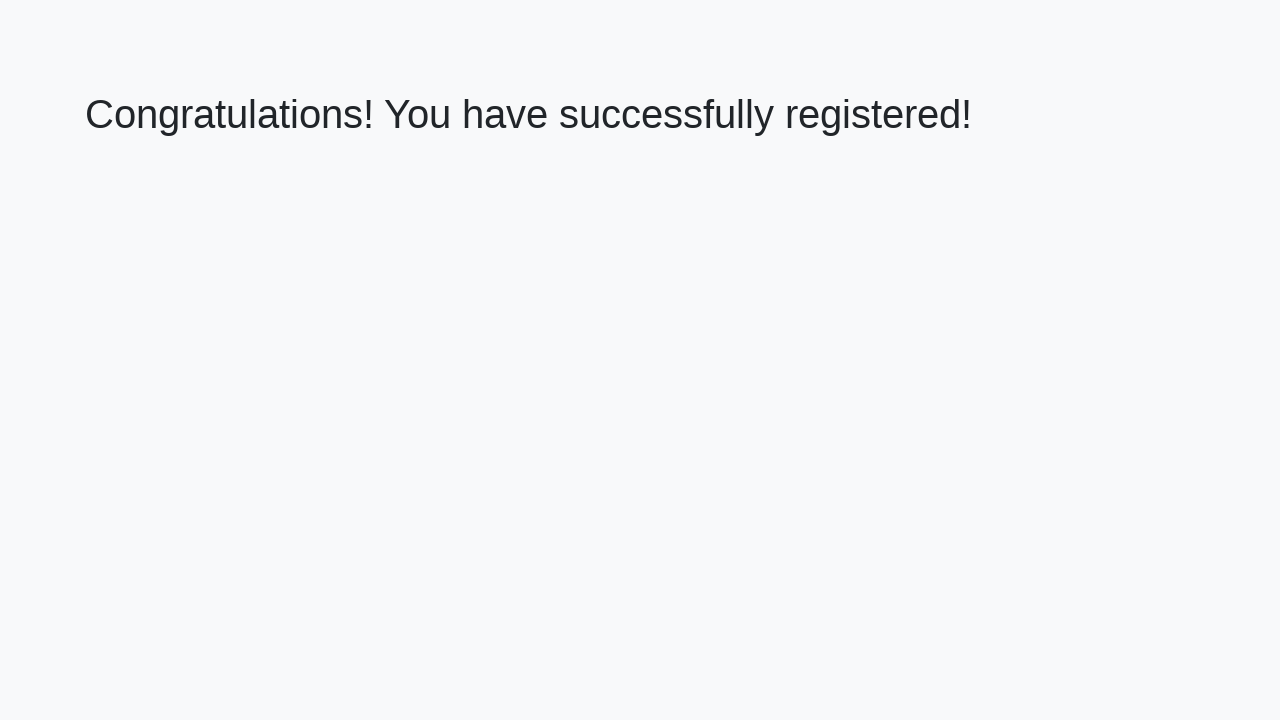

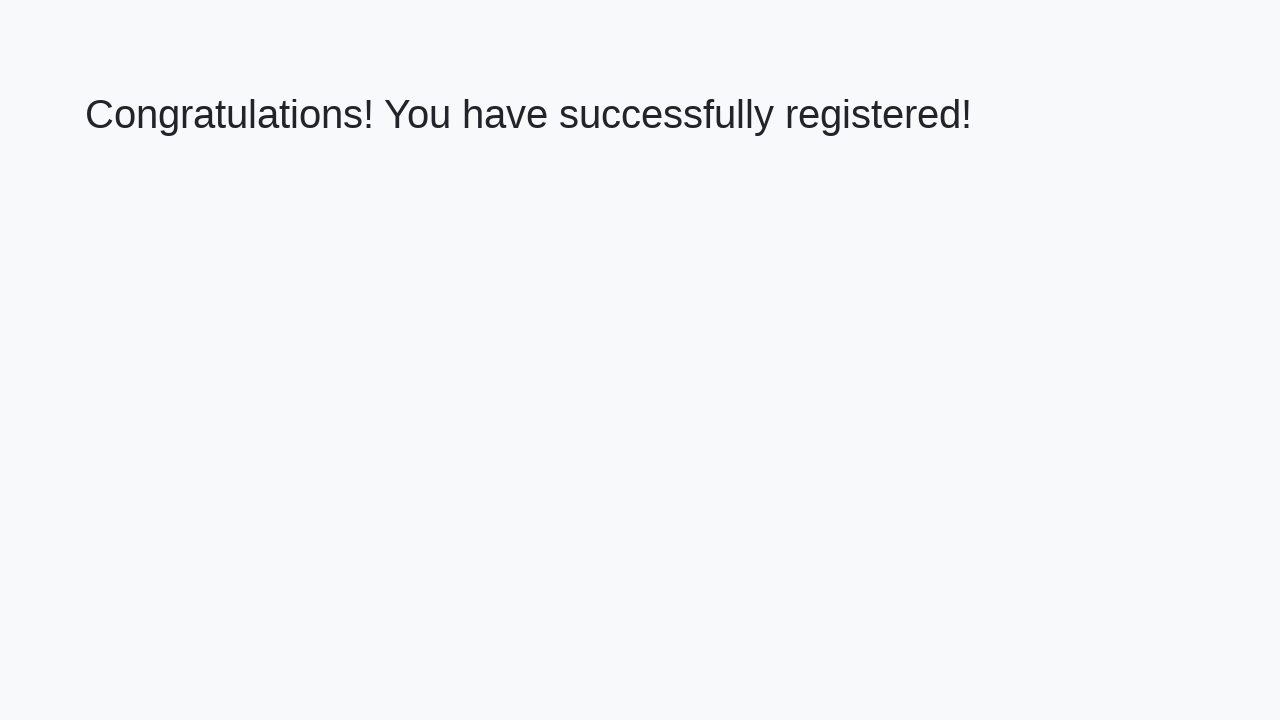